Tests login form validation by submitting without a username and verifying the username required error message

Starting URL: https://www.saucedemo.com/

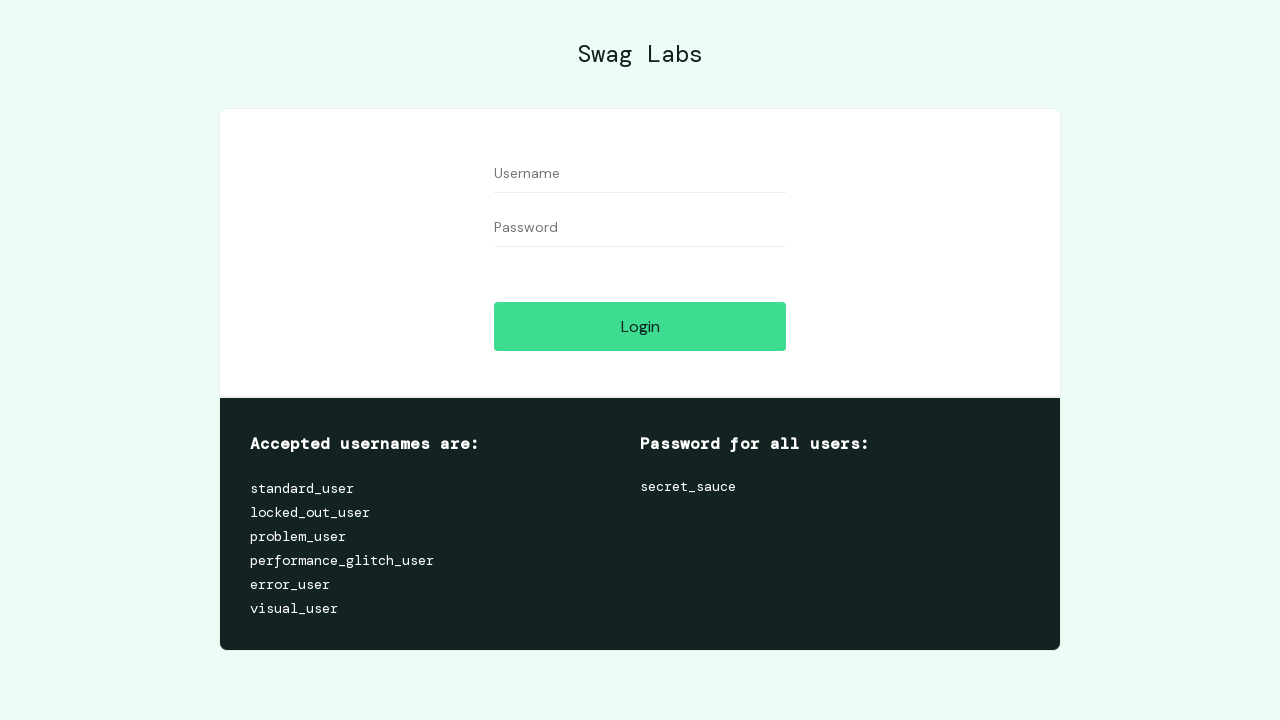

Left username field empty on #user-name
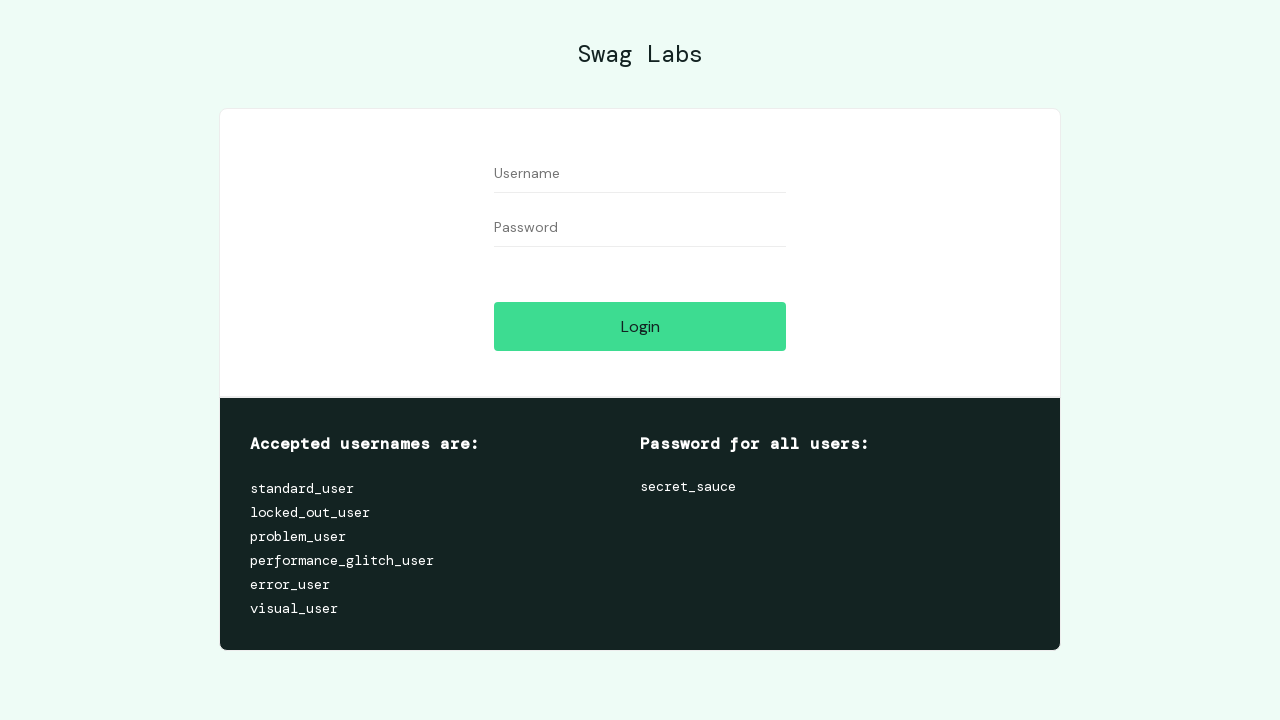

Filled password field with 'test' on #password
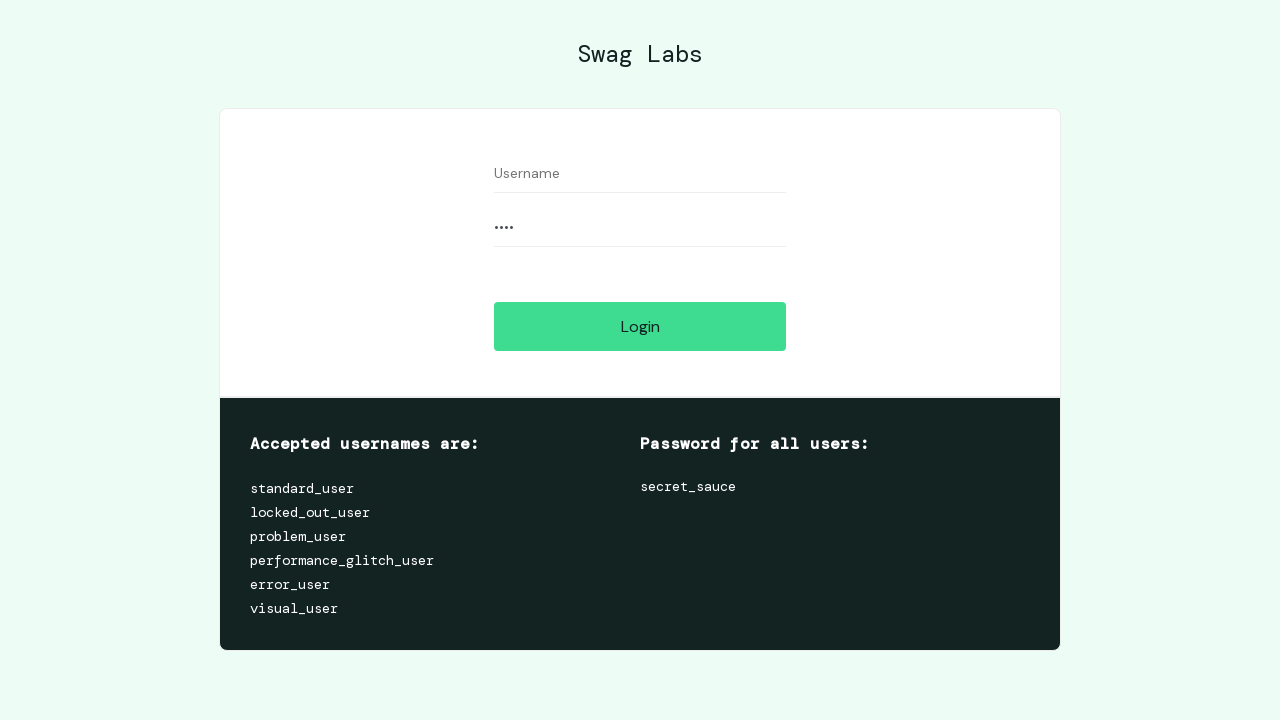

Clicked login button without username at (640, 326) on #login-button
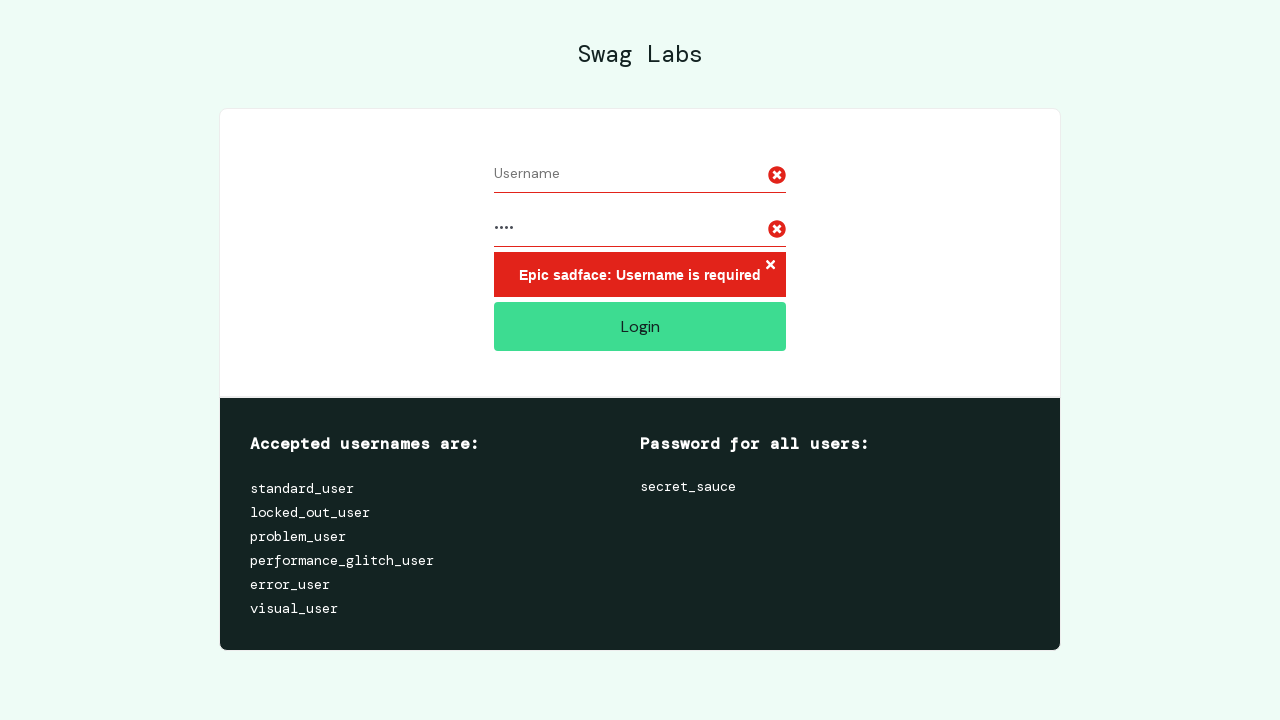

Username required error message is displayed
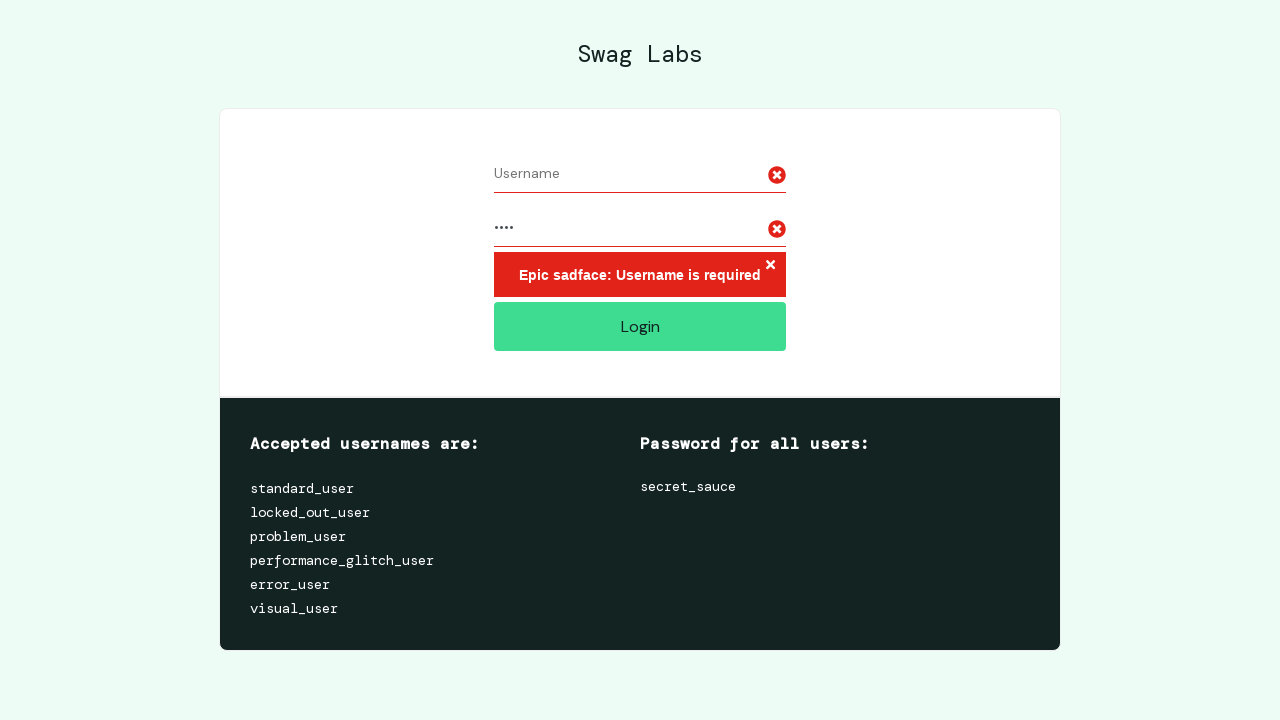

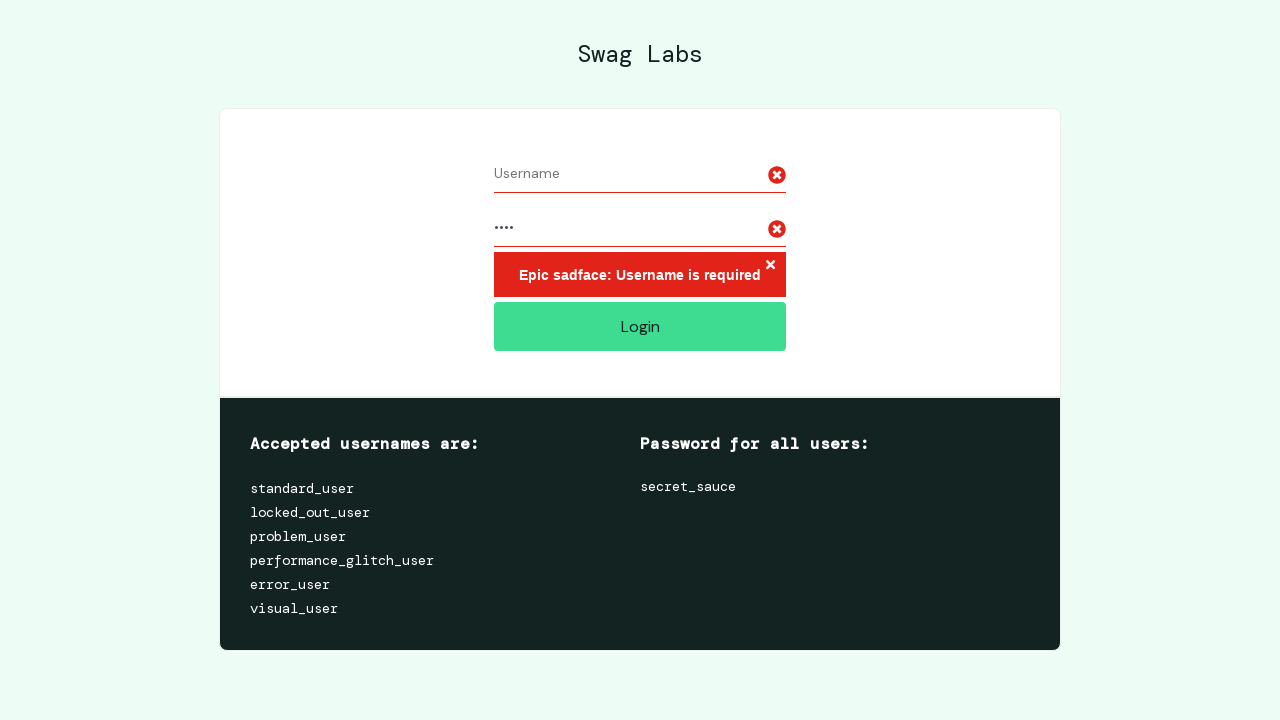